Tests that clicking the "Make Appointment" button on the Katalon demo healthcare site navigates to the expected profile/login page URL.

Starting URL: https://katalon-demo-cura.herokuapp.com/

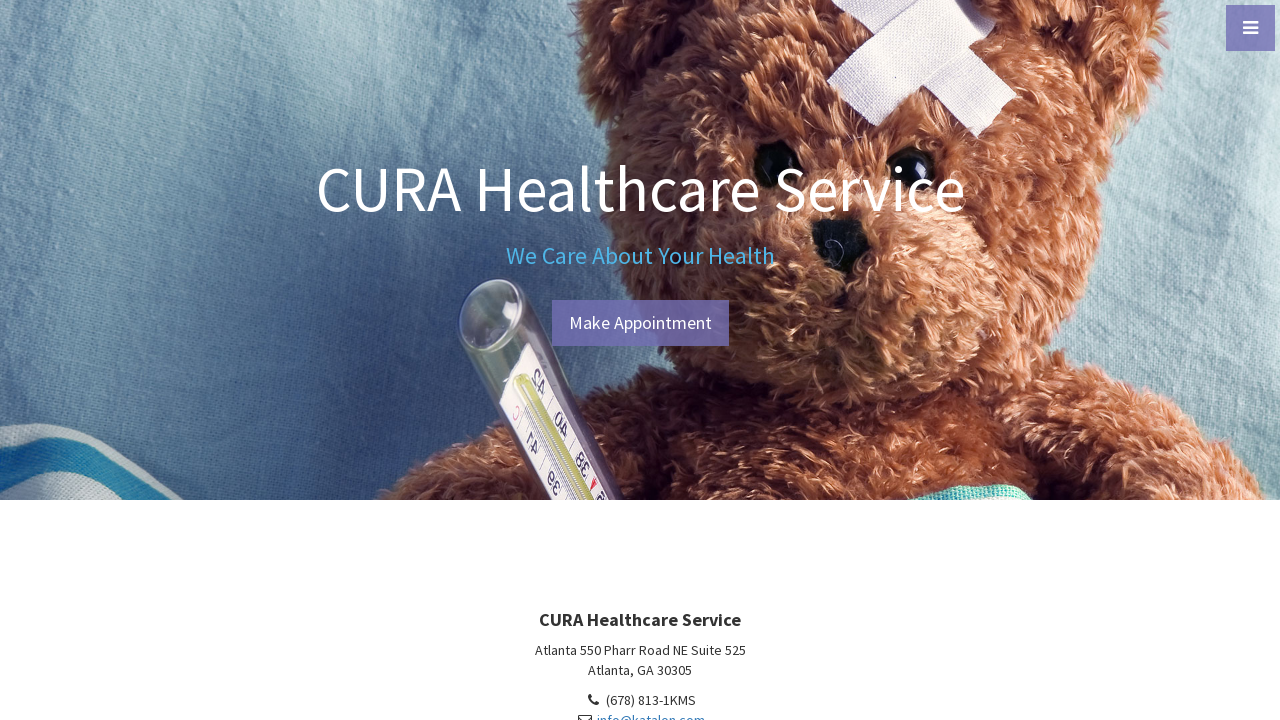

Clicked 'Make Appointment' button at (640, 323) on #btn-make-appointment
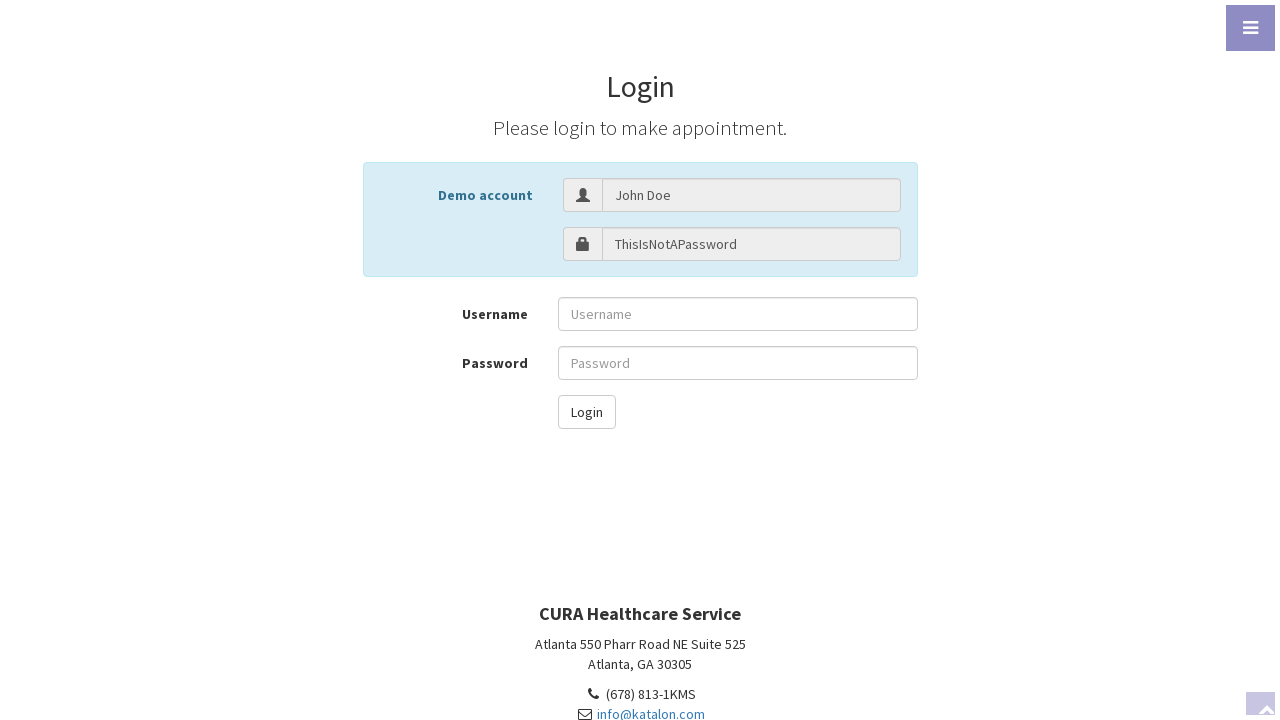

Navigated to profile/login page at https://katalon-demo-cura.herokuapp.com/profile.php#login
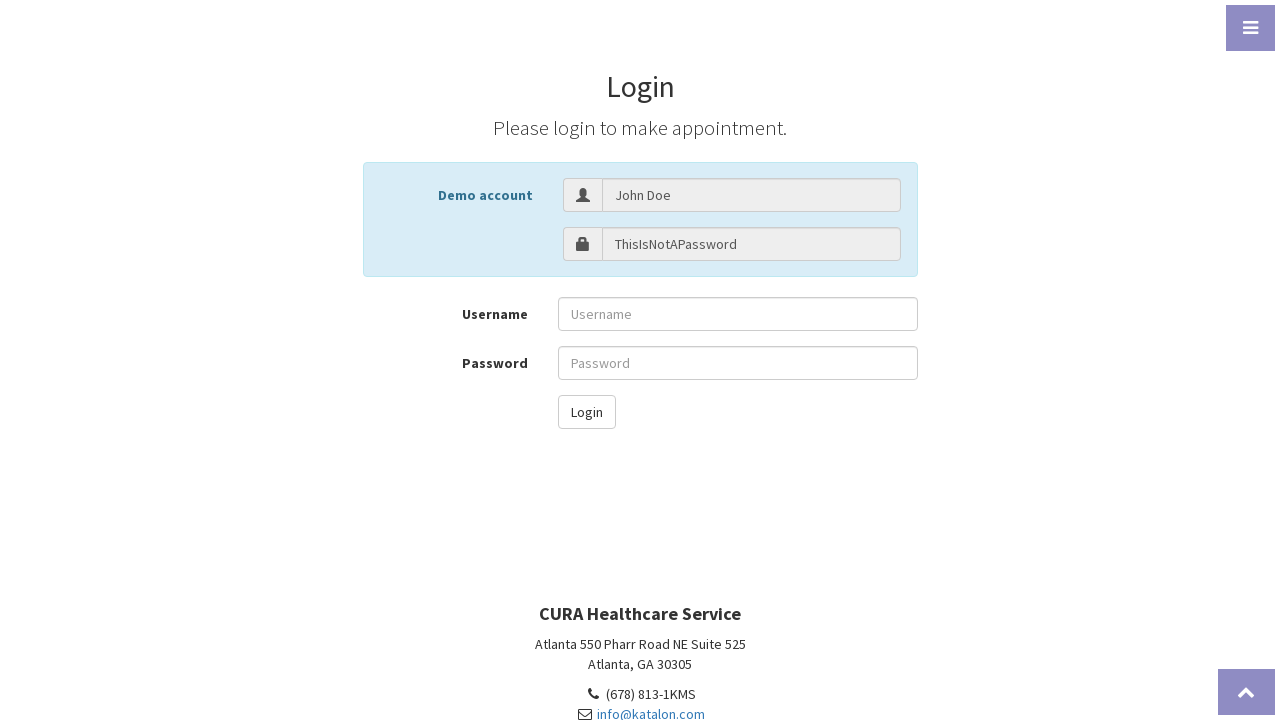

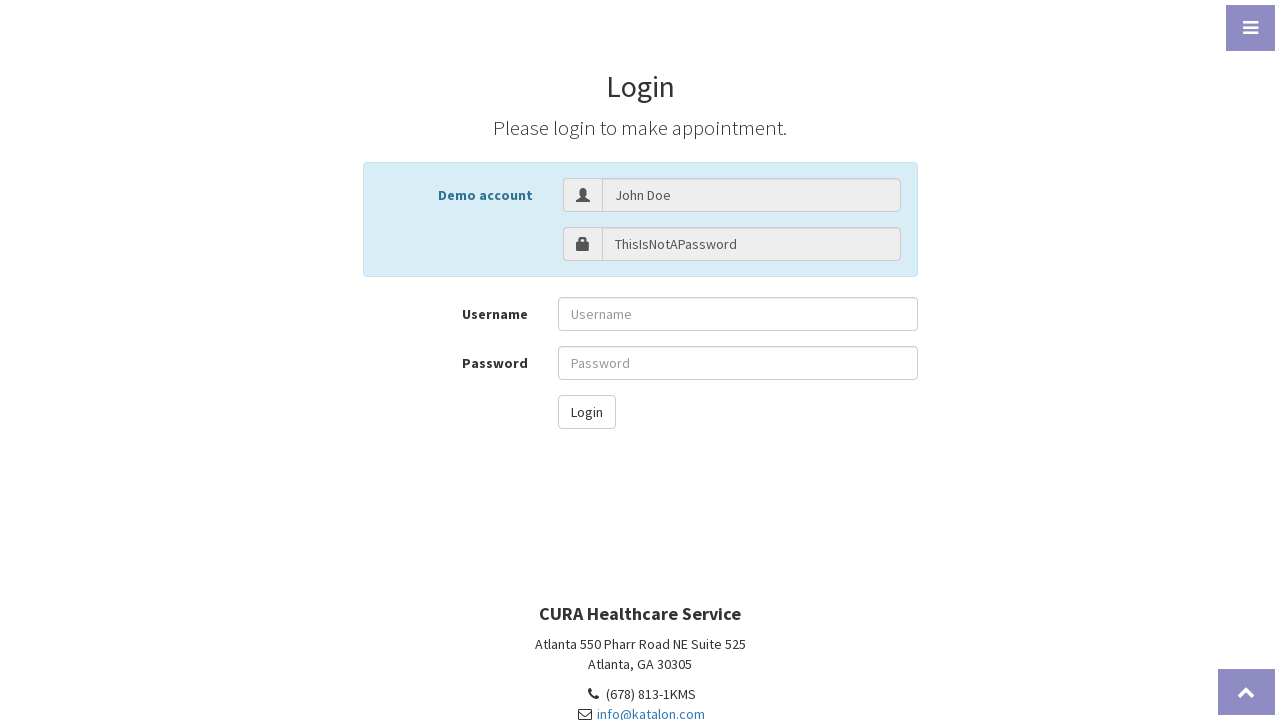